Tests the date picker calendar on Delta Airlines website by opening the departure date calendar, navigating to March, and selecting the 15th day.

Starting URL: https://www.delta.com/

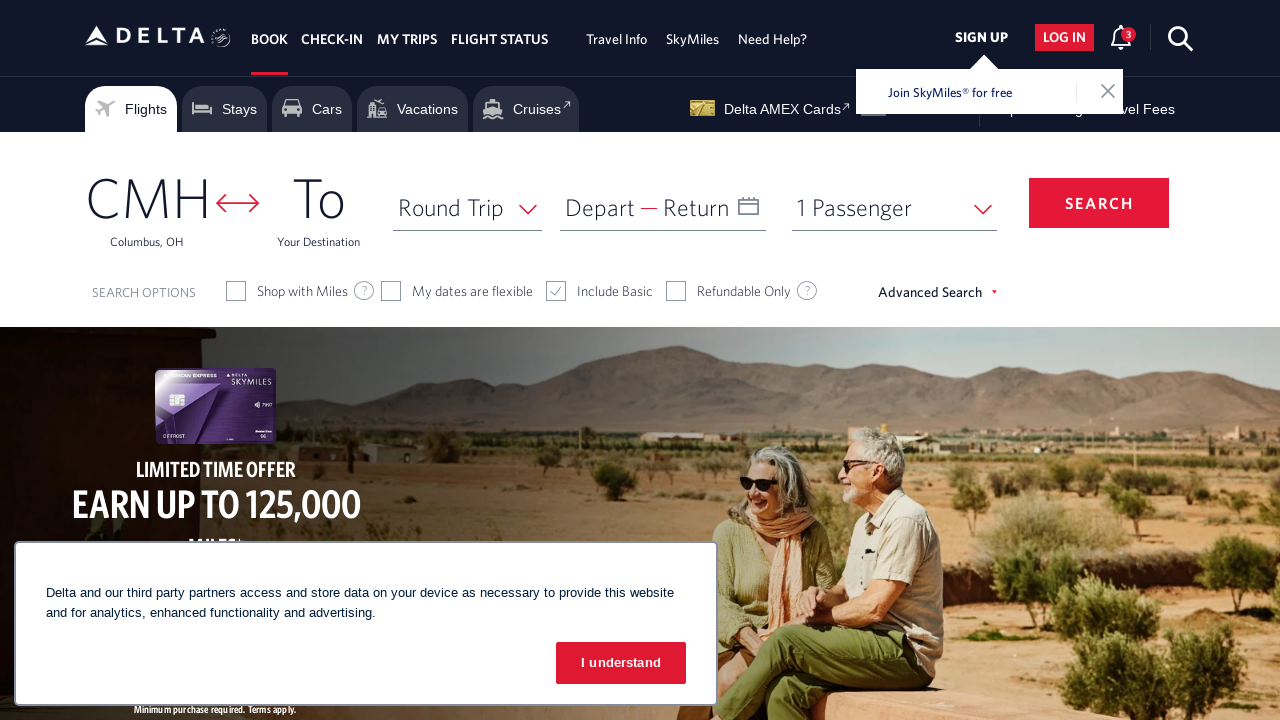

Clicked on departure date picker to open calendar at (600, 207) on xpath=//span[text()='Depart']
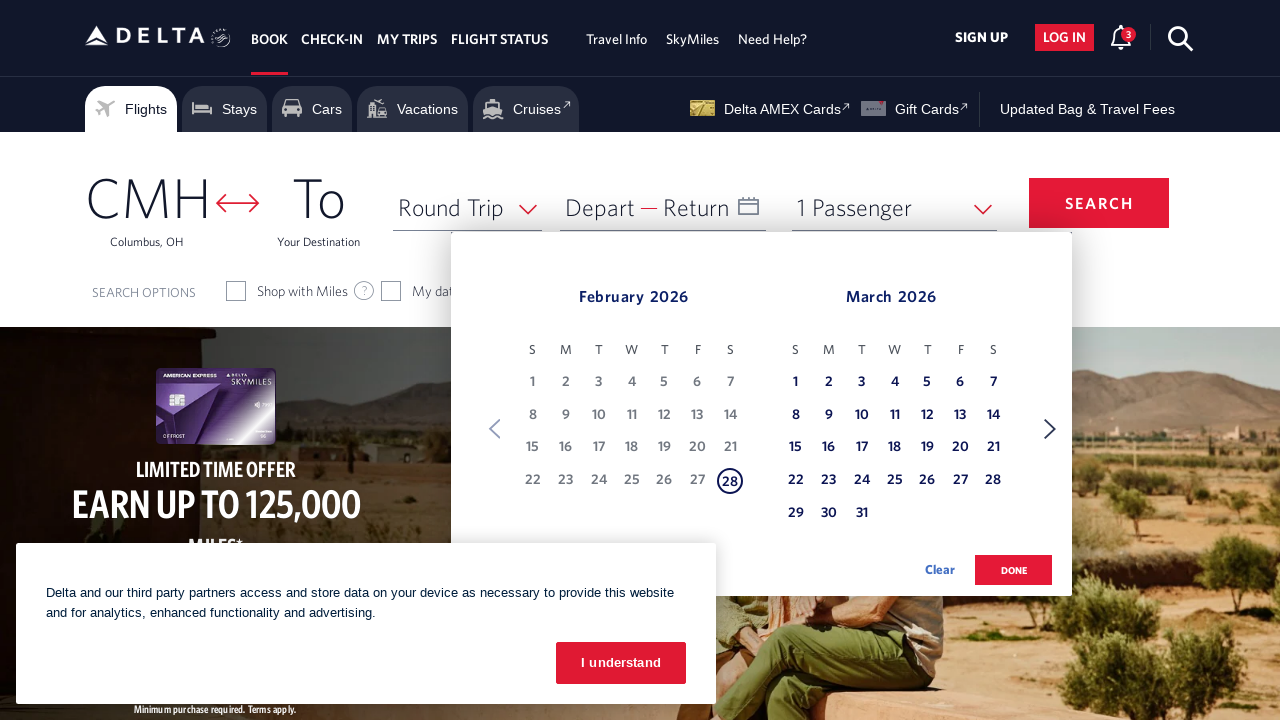

Calendar loaded and month selector became visible
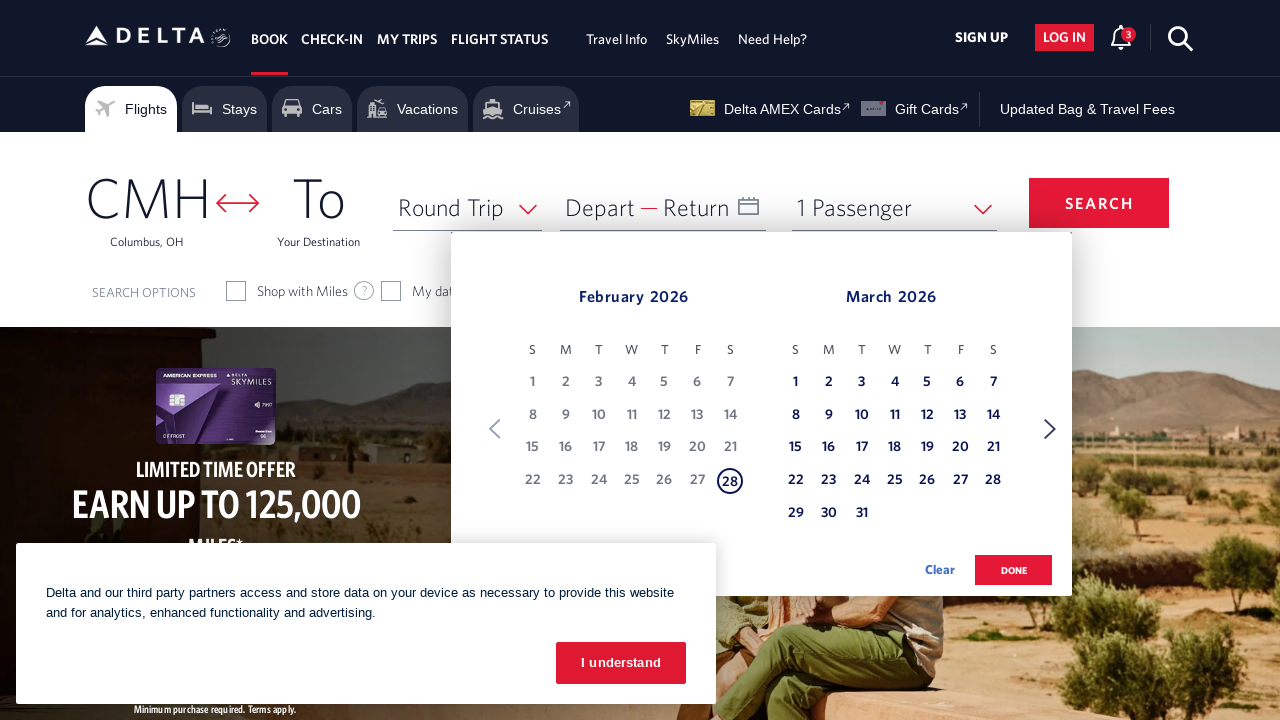

Clicked next month button to navigate forward (iteration 1) at (1050, 429) on xpath=//span[text()='Next']
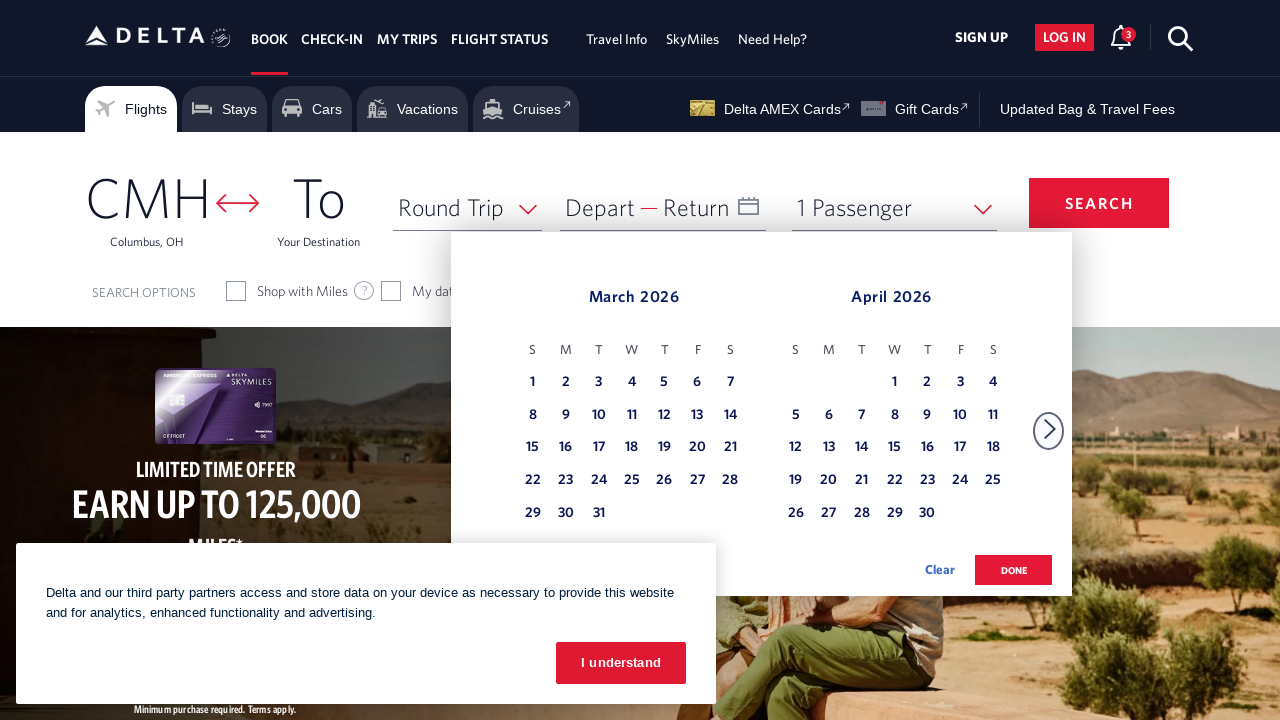

Waited for calendar to update after month navigation
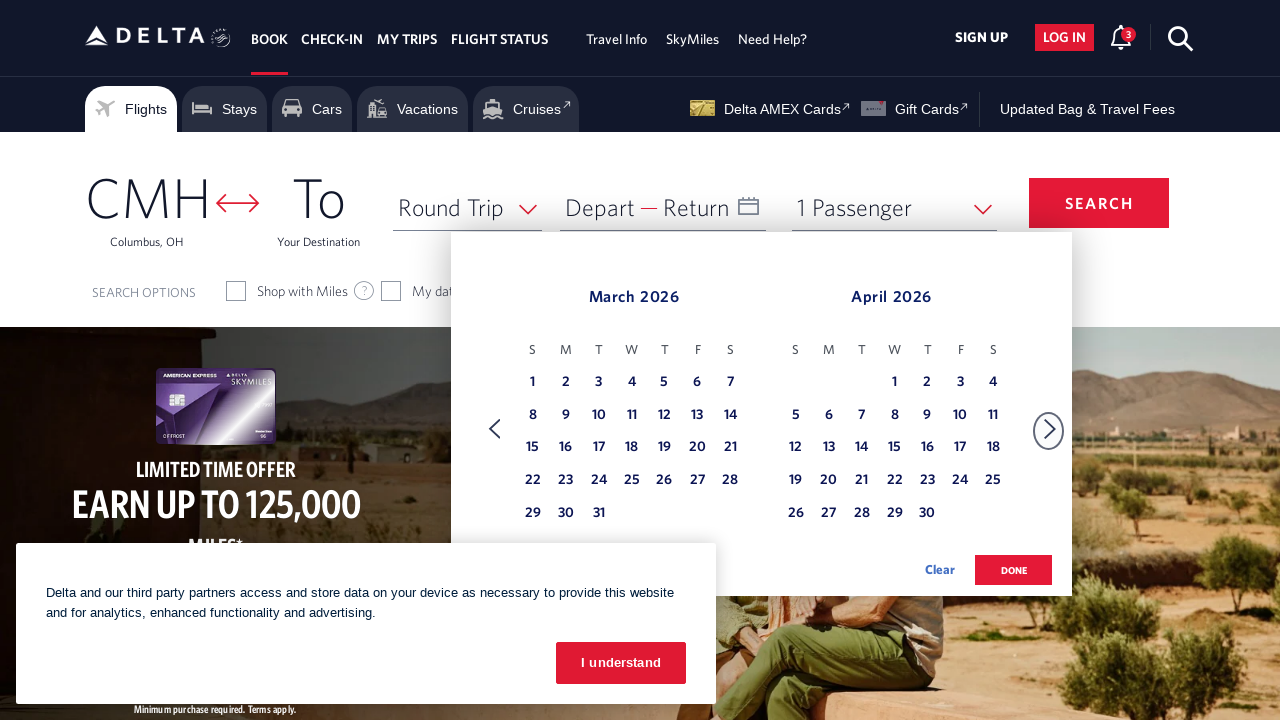

Clicked on the 15th day in March at (533, 448) on (//table[@class='dl-datepicker-calendar'])[1]/tbody/tr/td >> nth=21
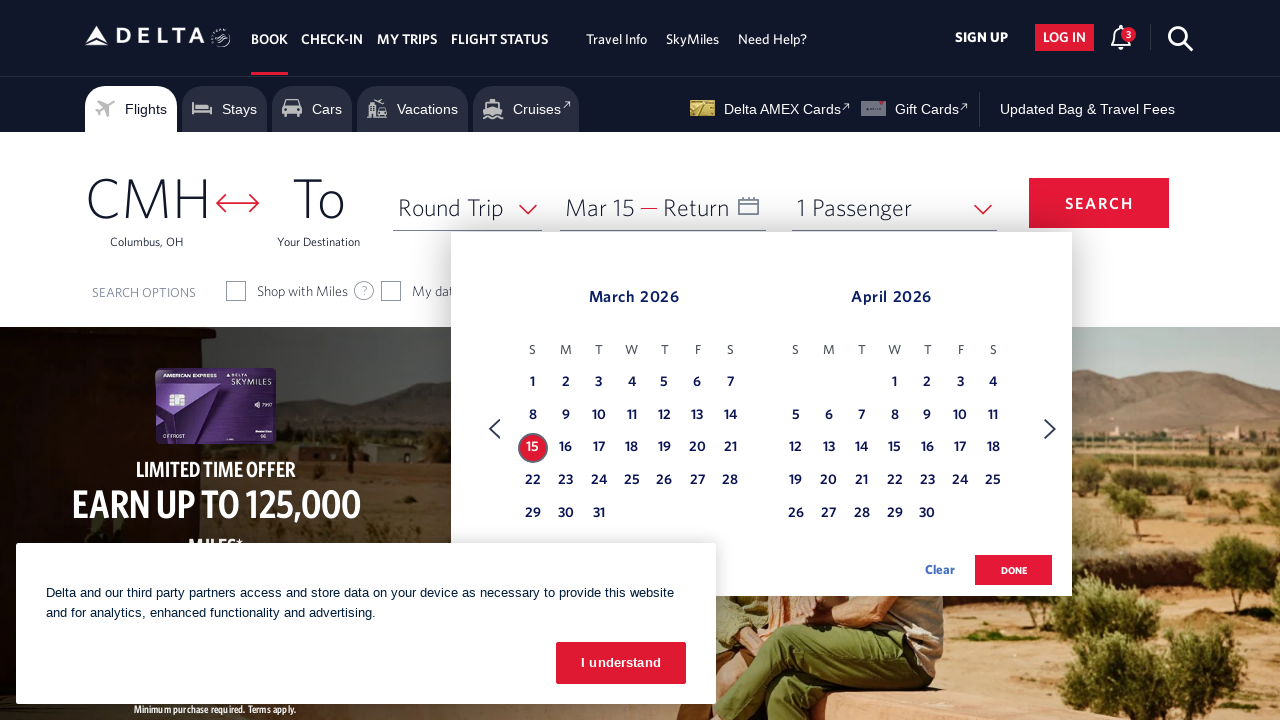

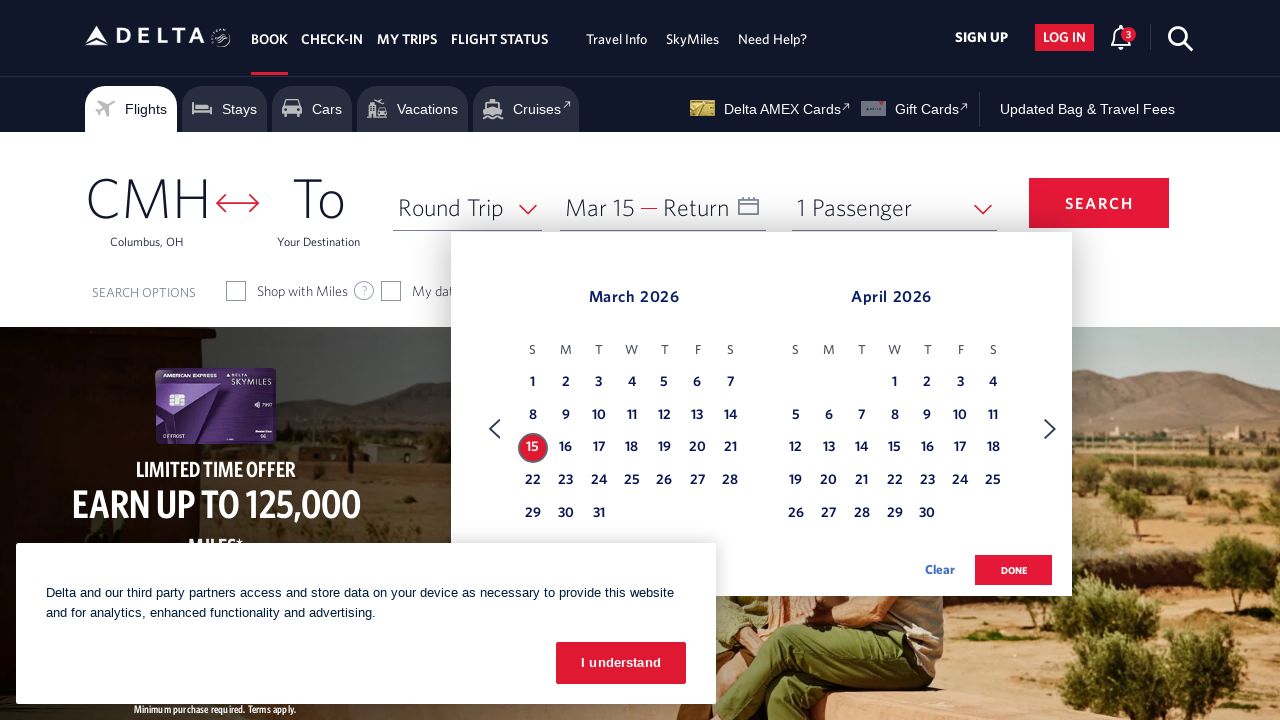